Validates that the website self-link has the correct href attribute

Starting URL: https://jaredwebber.dev

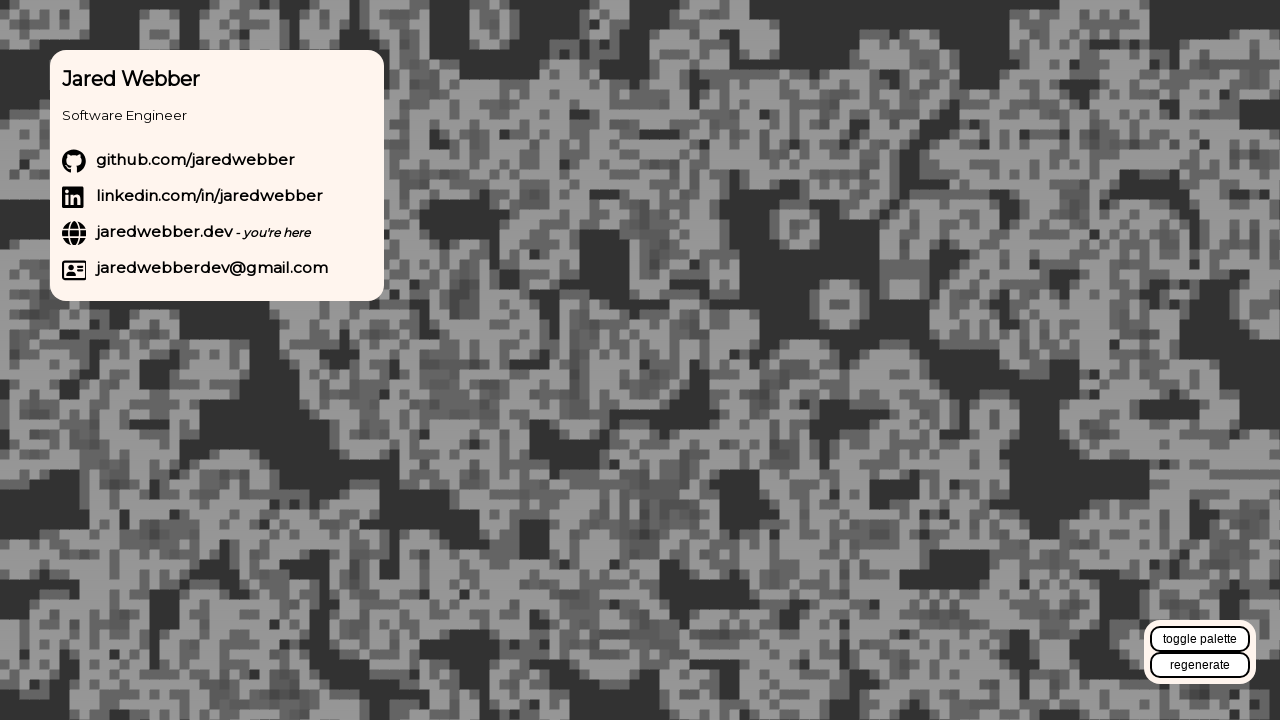

Located website self-link with name 'jaredwebber.dev - you're here'
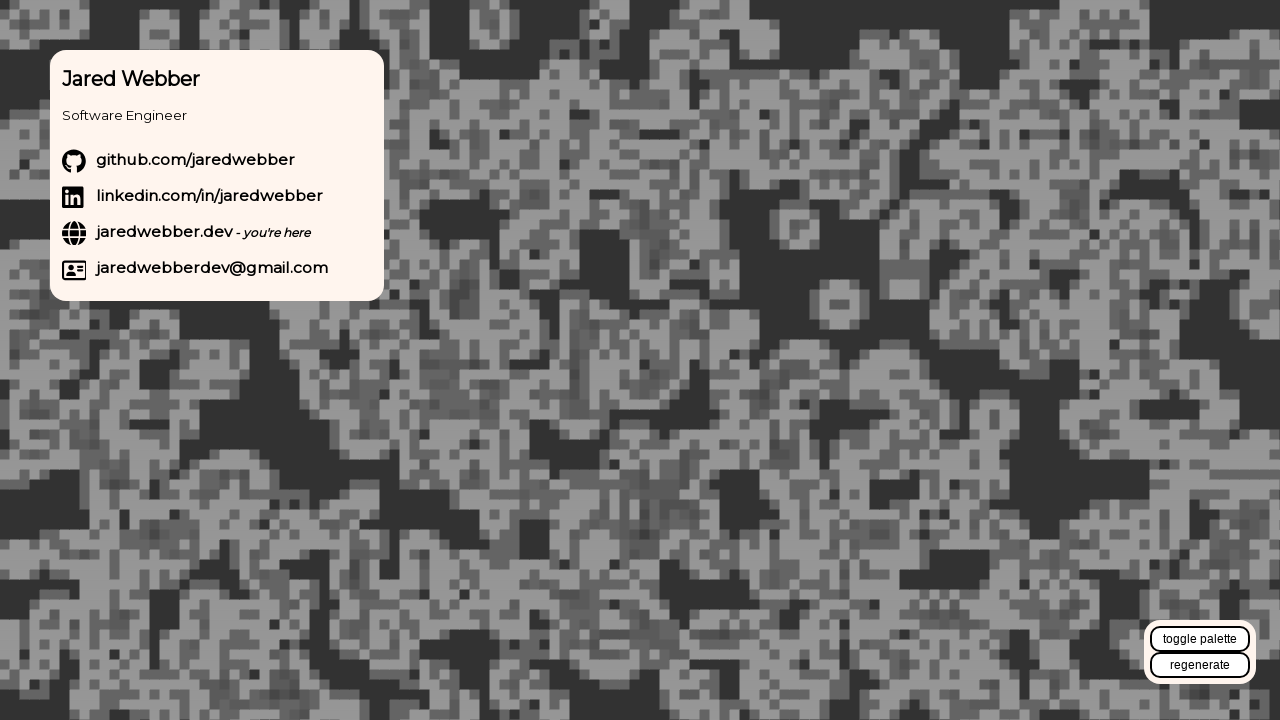

Retrieved href attribute from website self-link
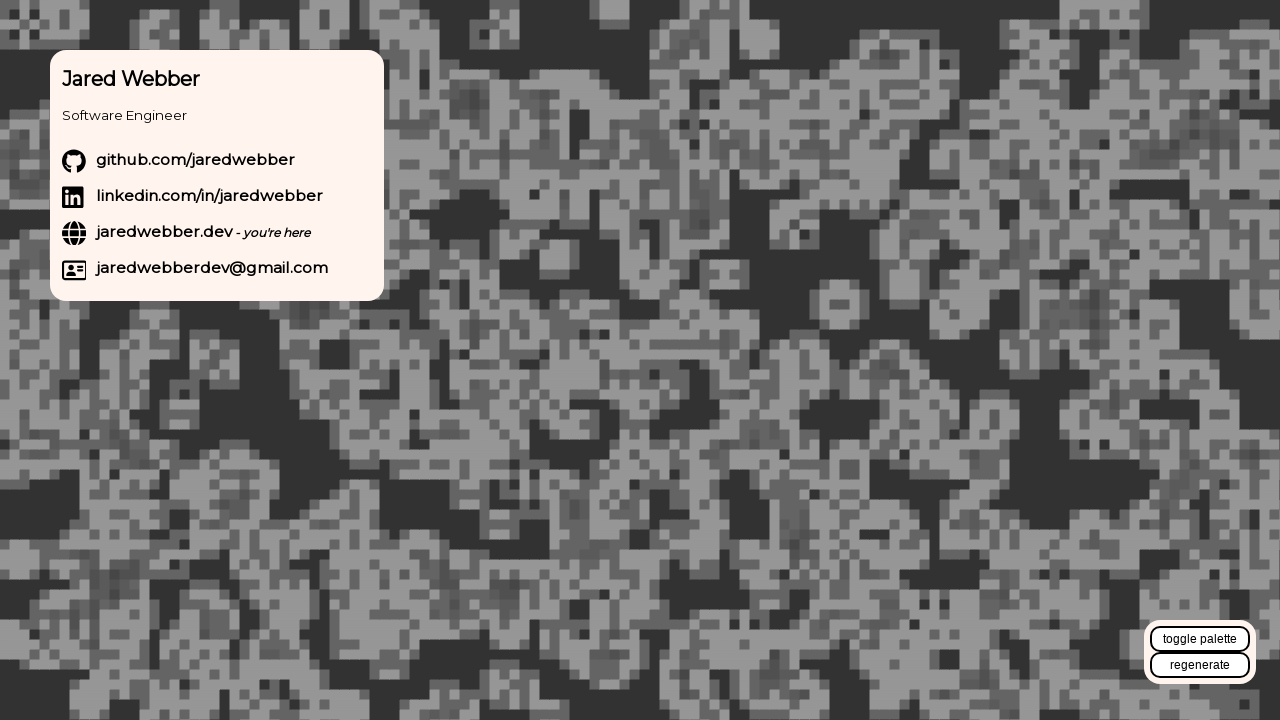

Asserted that website self-link href is either 'https://jaredwebber.dev/index.html' or 'index.html'
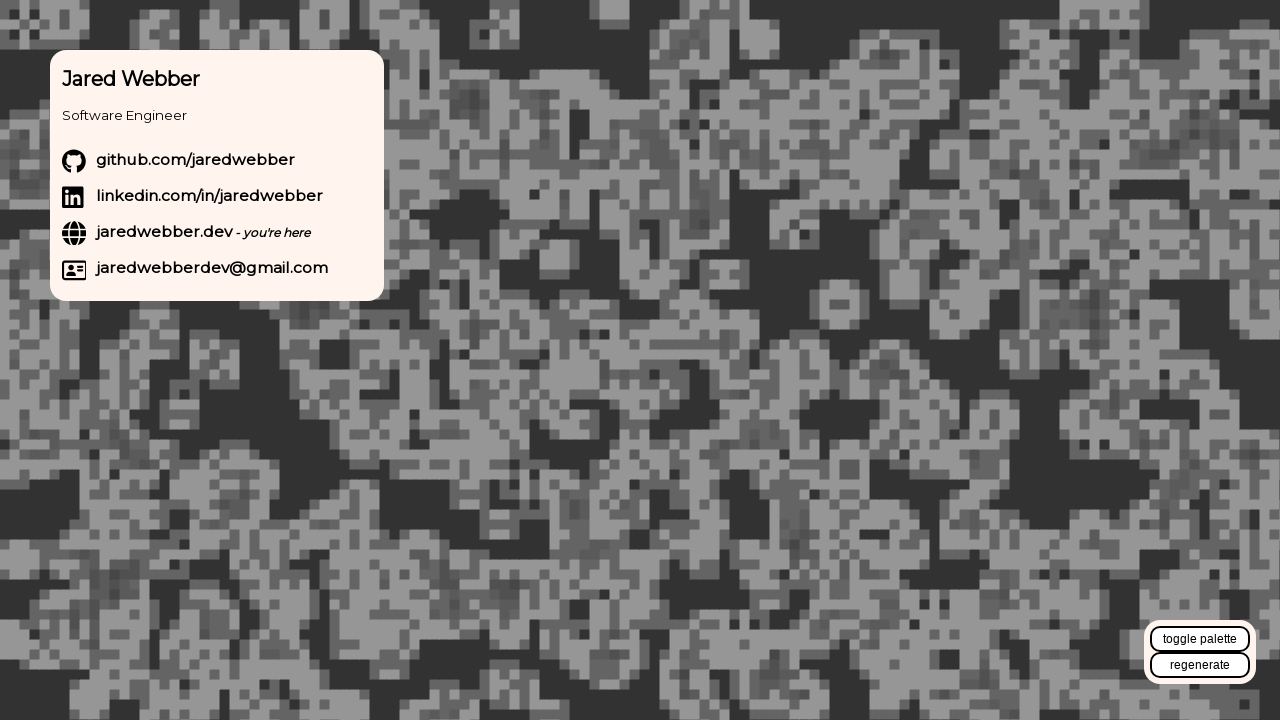

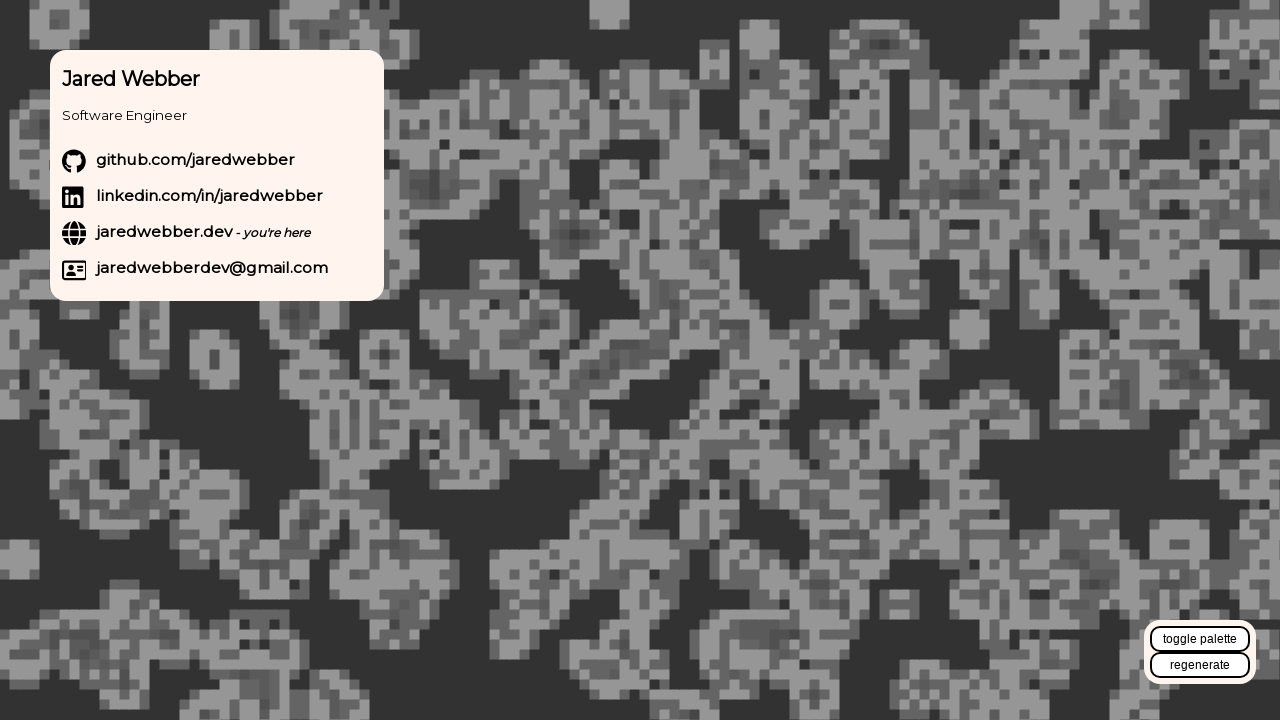